Navigates to the W3Schools HTML tables tutorial page and verifies the page content loads correctly by waiting for the main content area.

Starting URL: https://www.w3schools.com/html/html_tables.asp

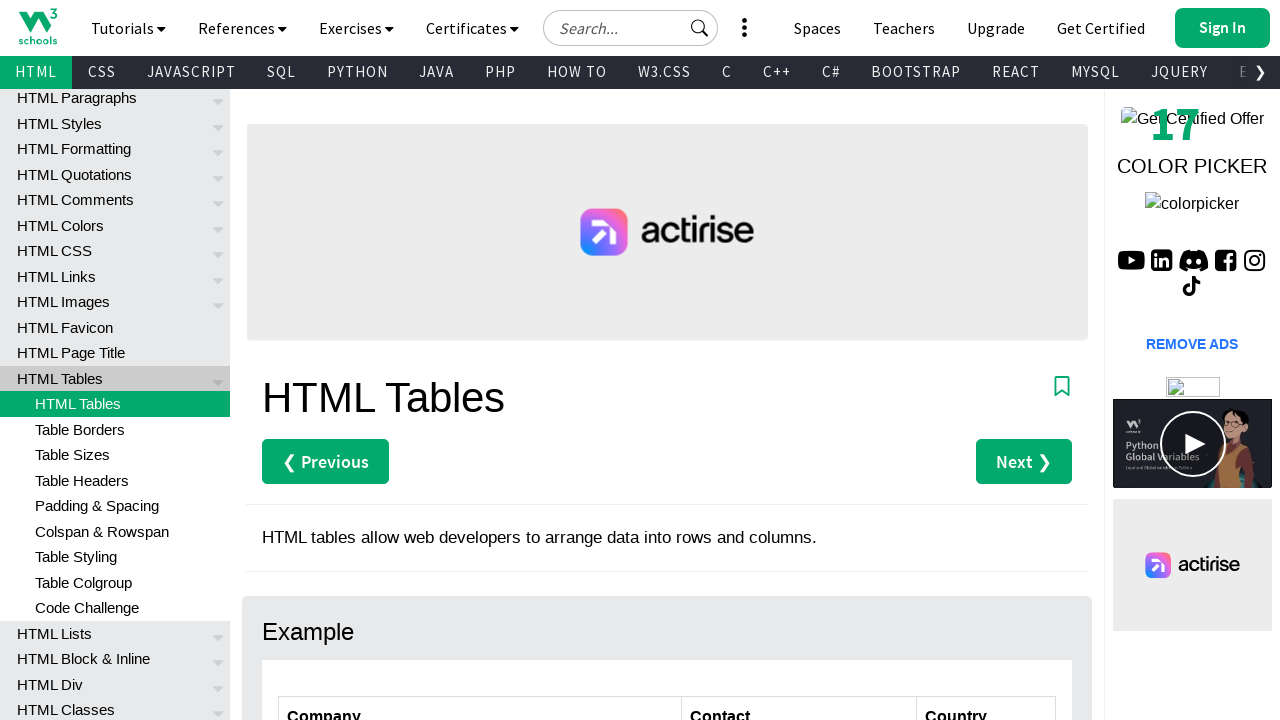

Navigated to W3Schools HTML tables tutorial page
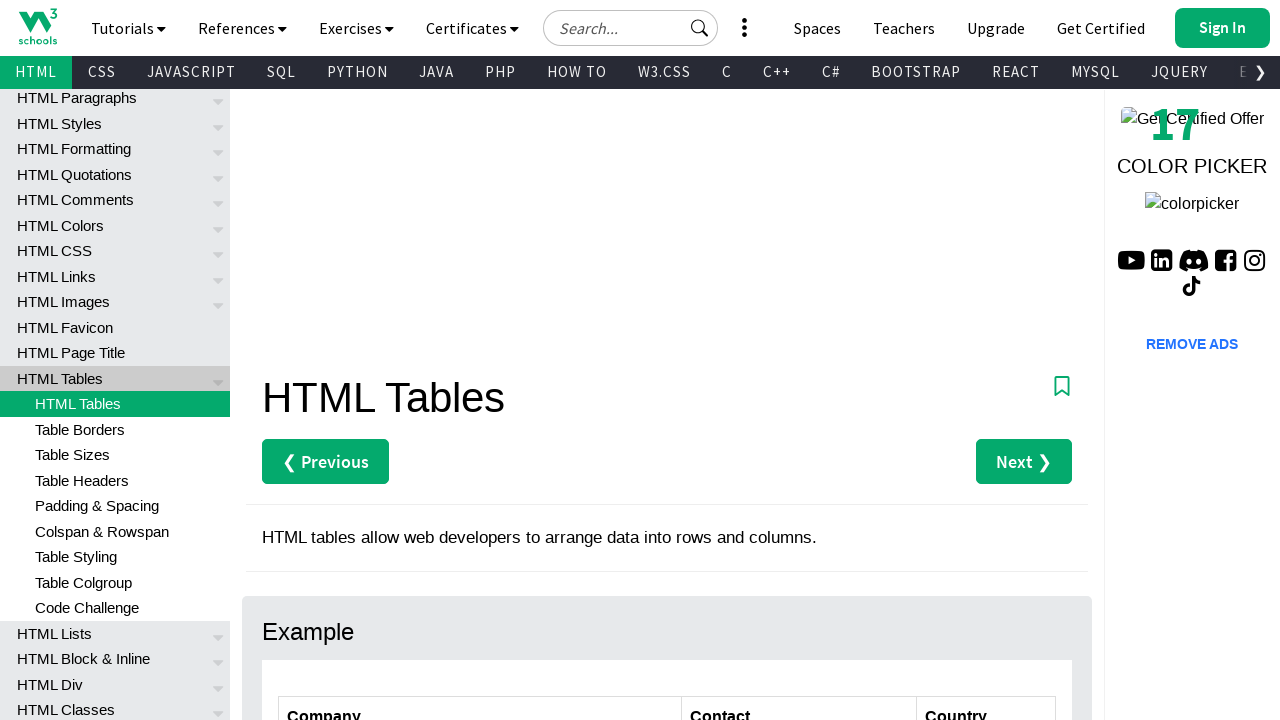

Main content area loaded
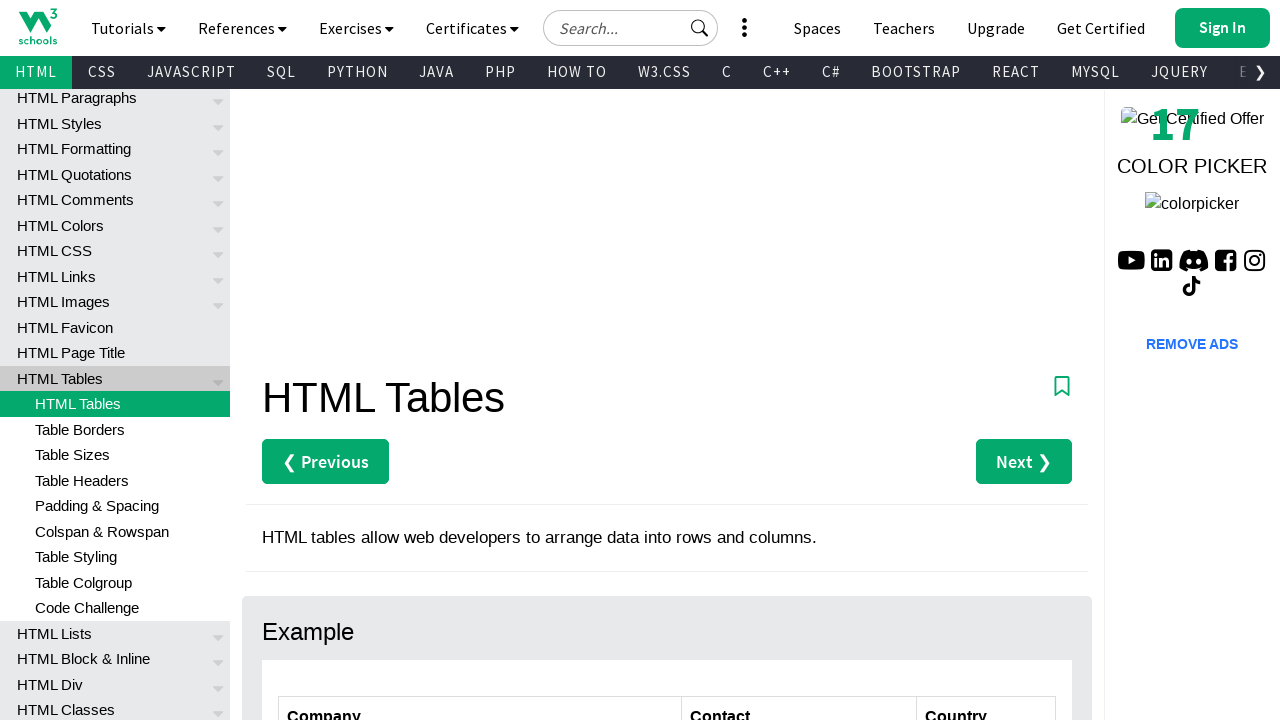

Table example element is visible on the page
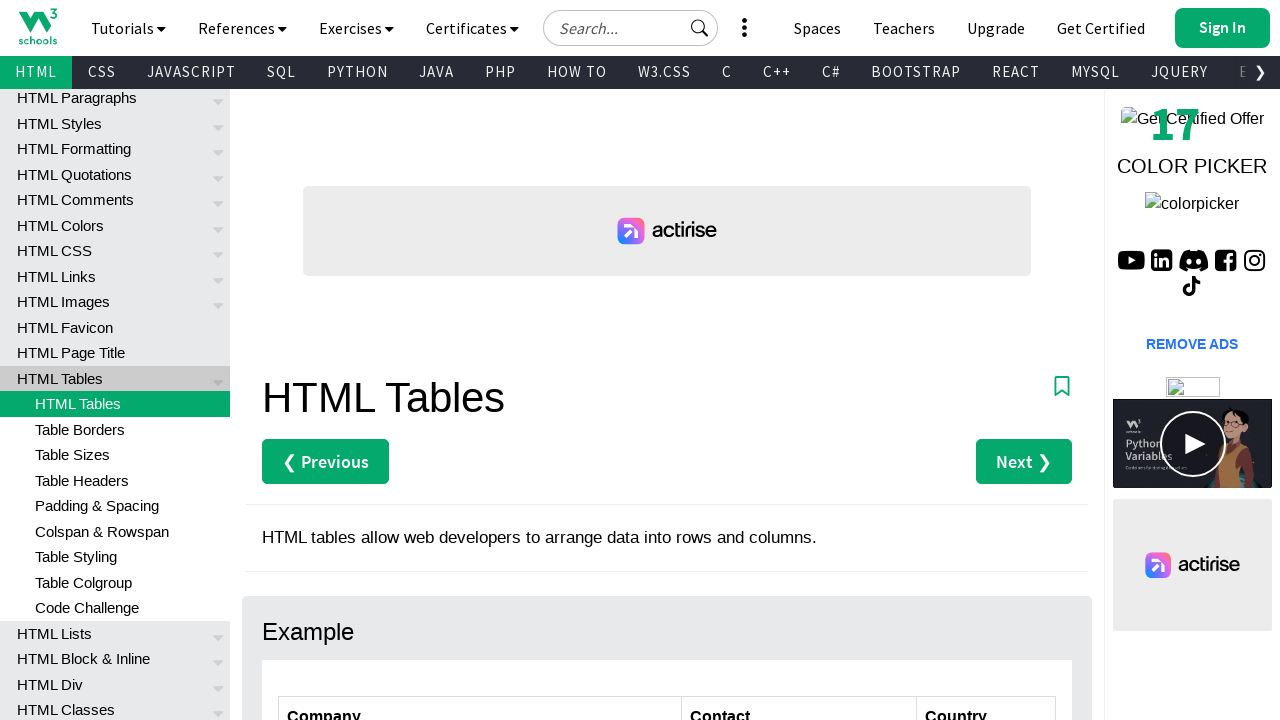

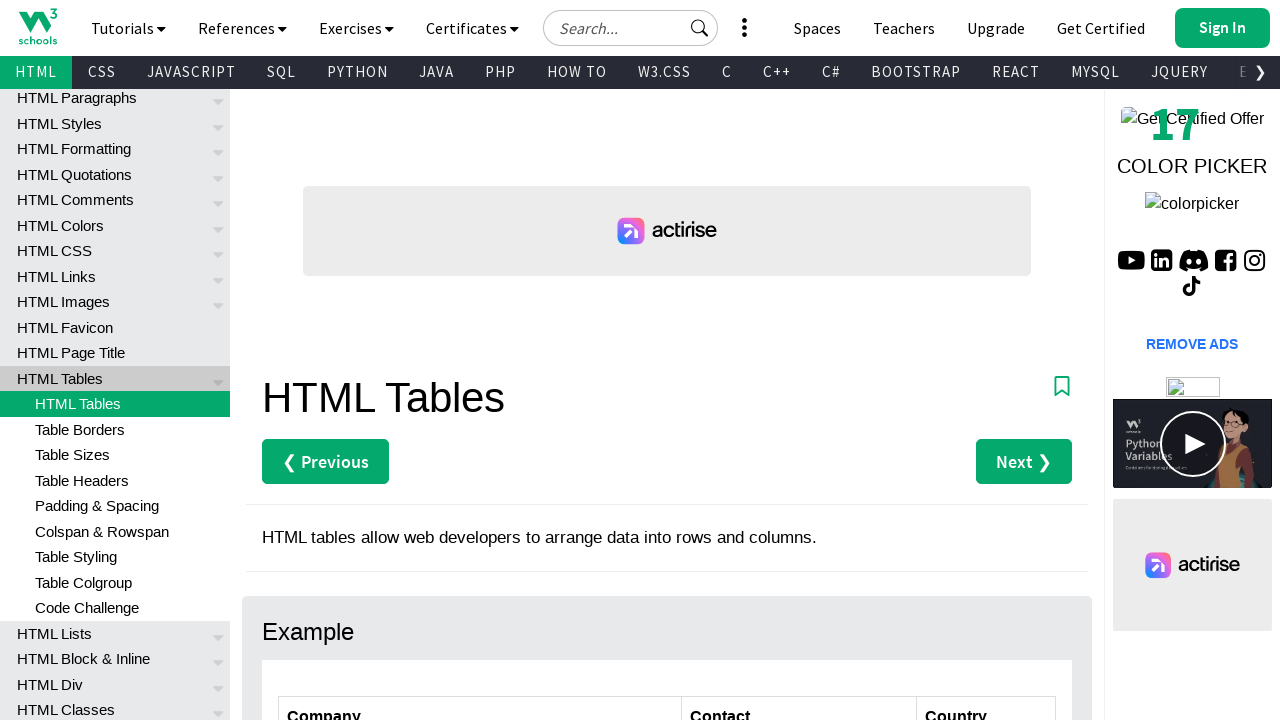